Tests dropdown selection functionality by selecting an option by its value from a dropdown menu

Starting URL: https://the-internet.herokuapp.com/dropdown

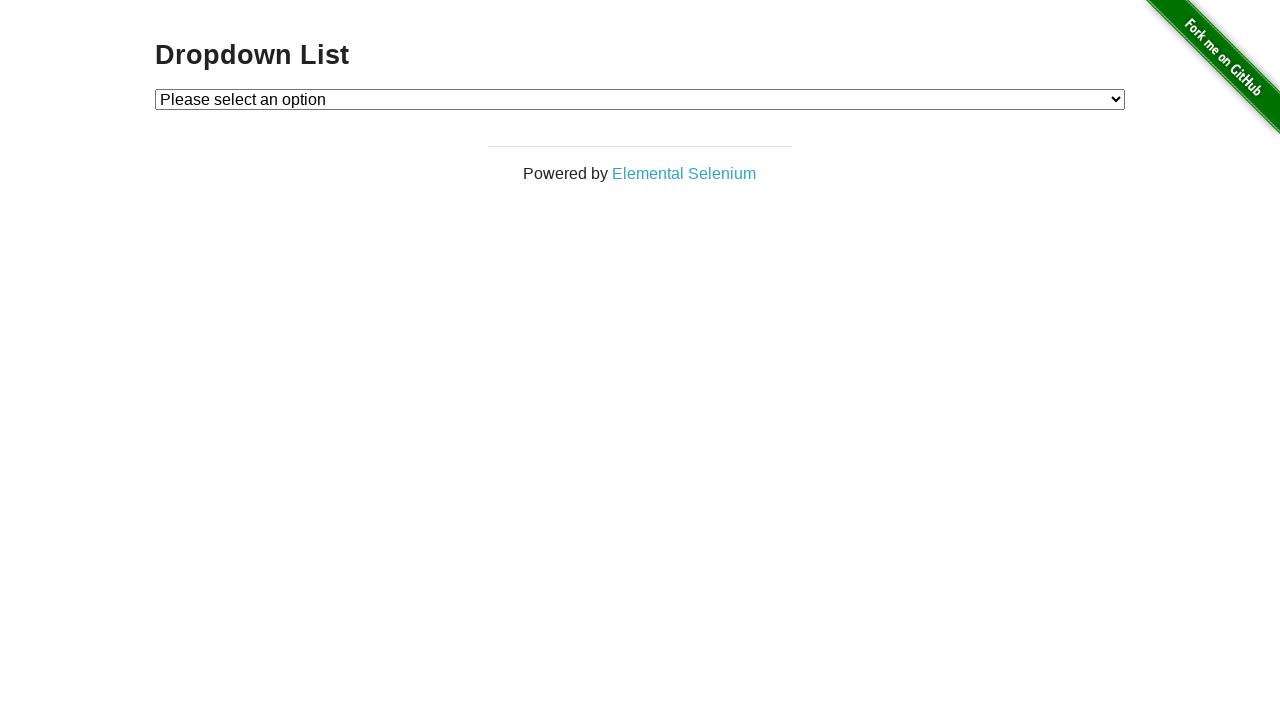

Navigated to dropdown test page
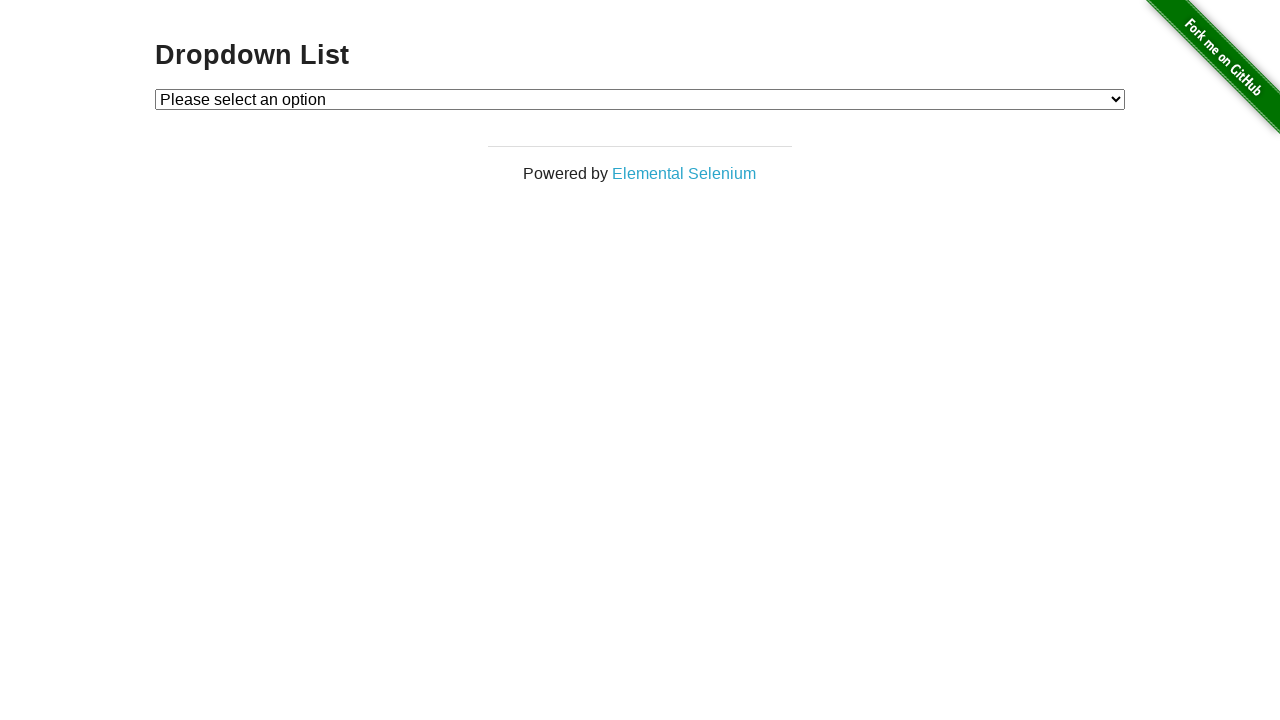

Selected option with value '2' from the dropdown menu on #dropdown
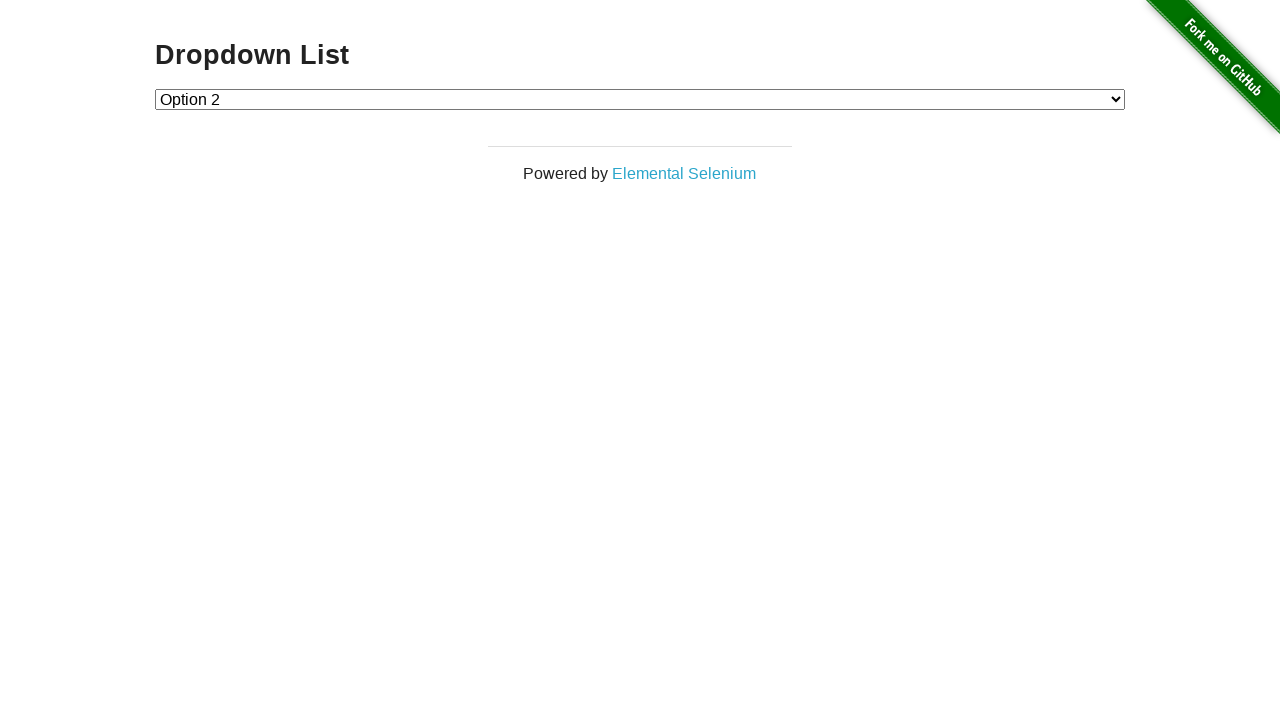

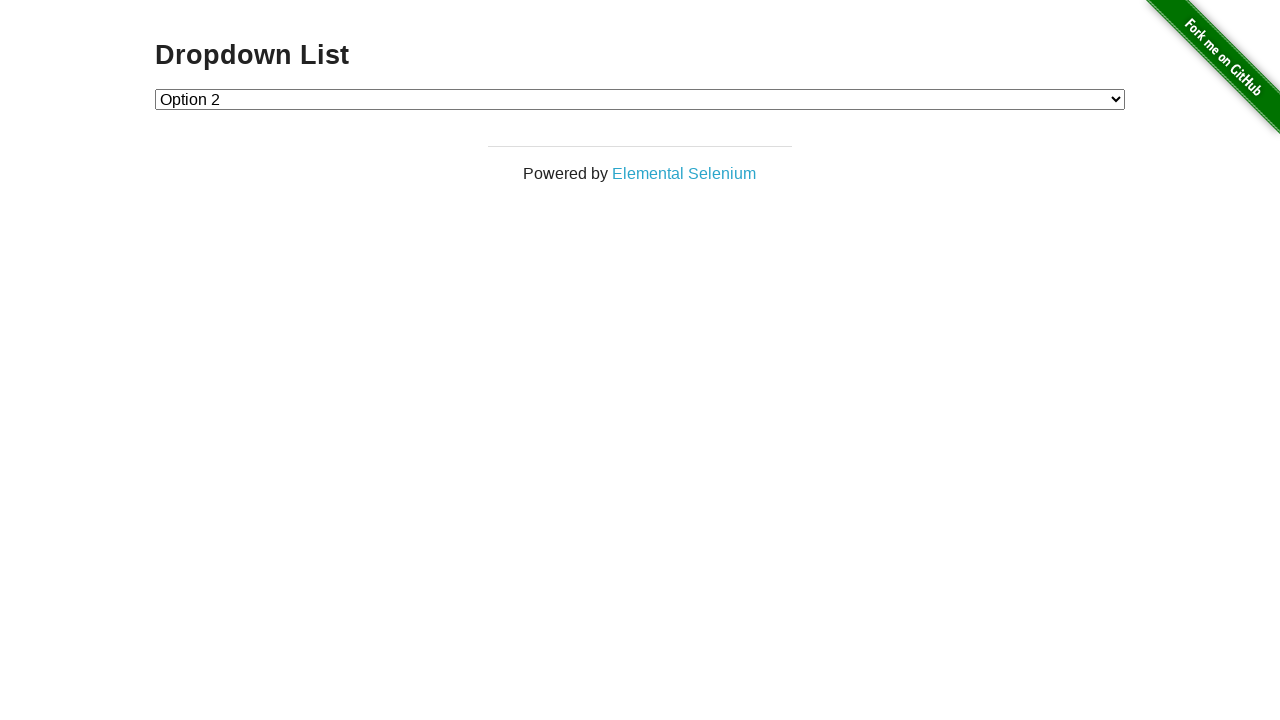